Verifies the current URL matches the expected OrangeHRM login page URL

Starting URL: https://opensource-demo.orangehrmlive.com/web/index.php/auth/login

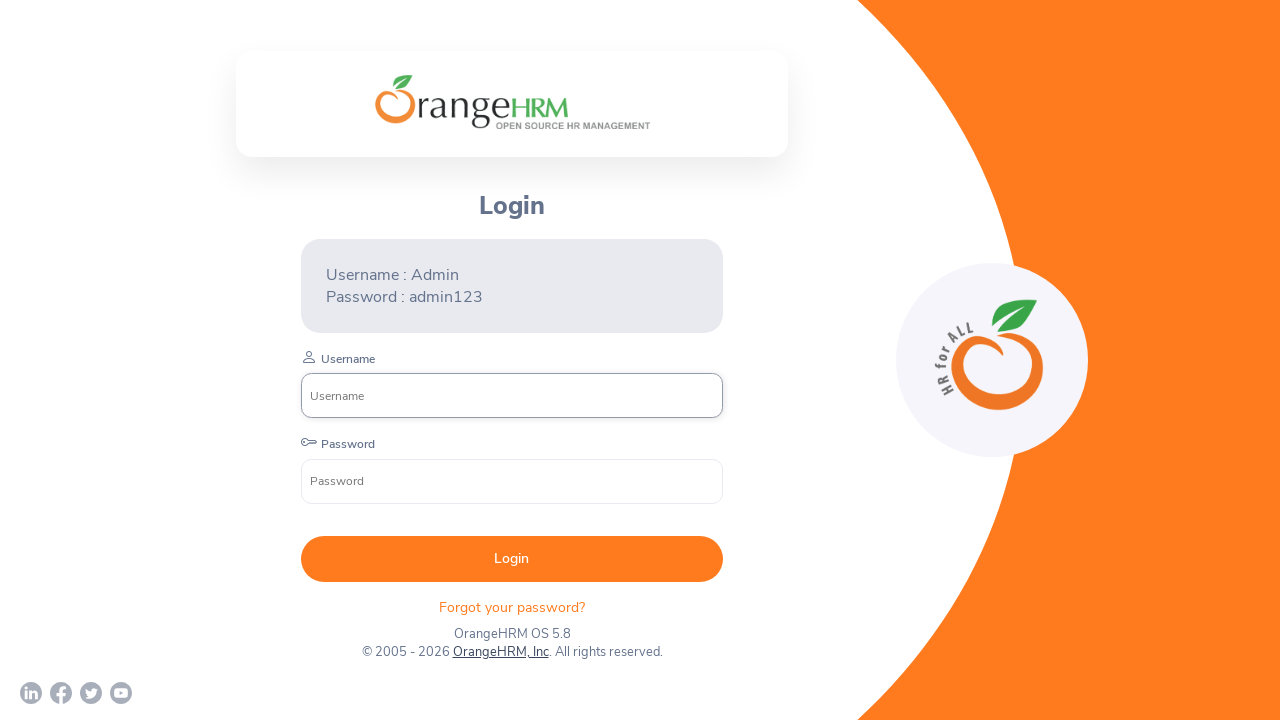

Verified current URL matches expected OrangeHRM login page URL
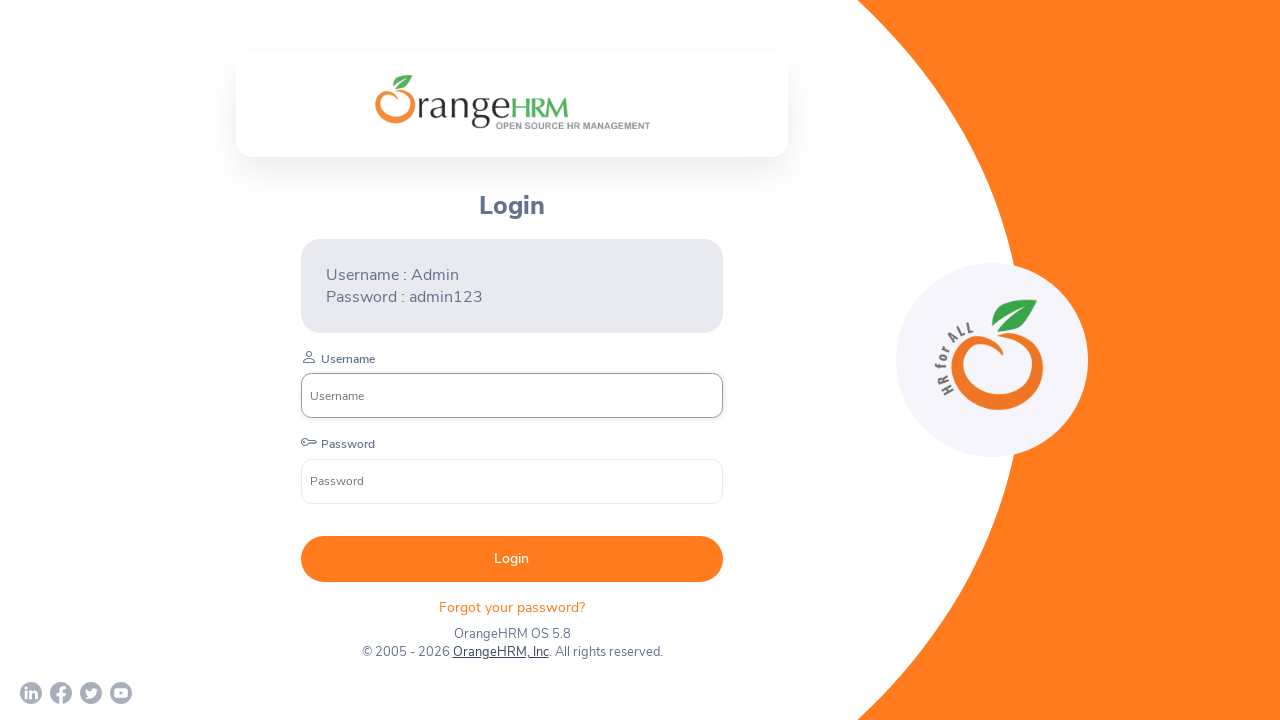

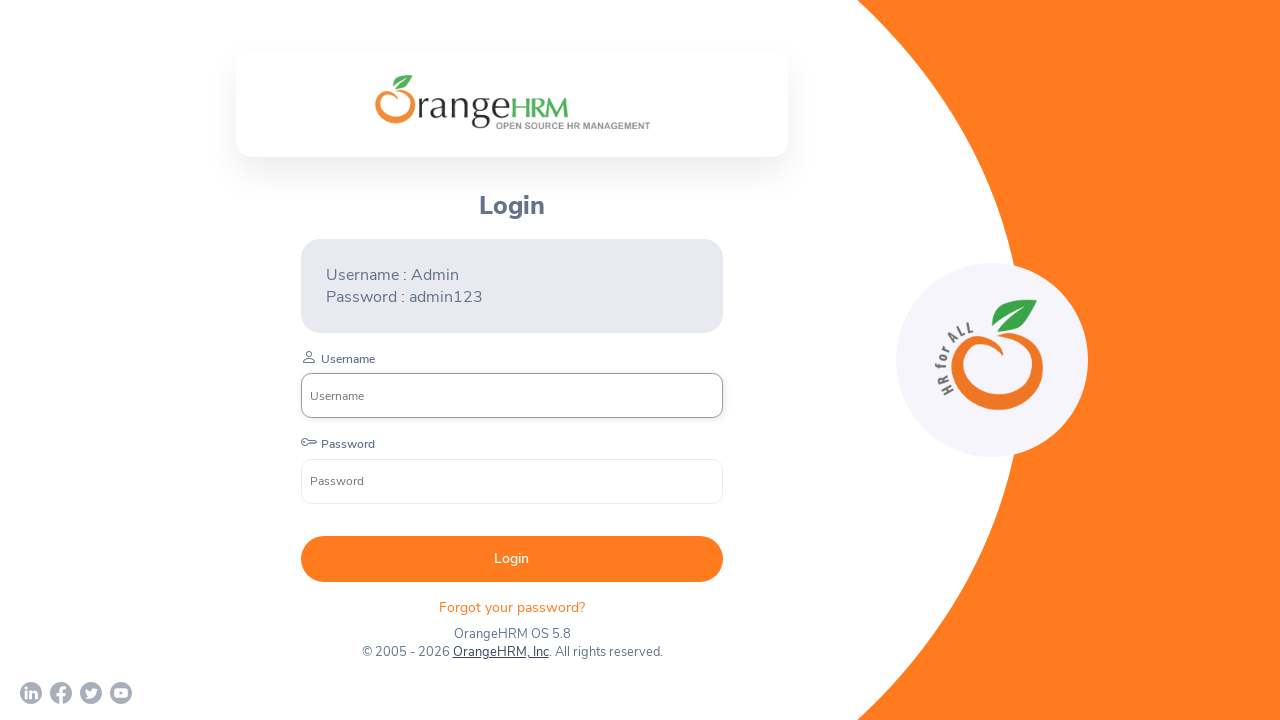